Tests the search functionality on ZeroBank demo site by entering a search term and submitting

Starting URL: http://zero.webappsecurity.com/

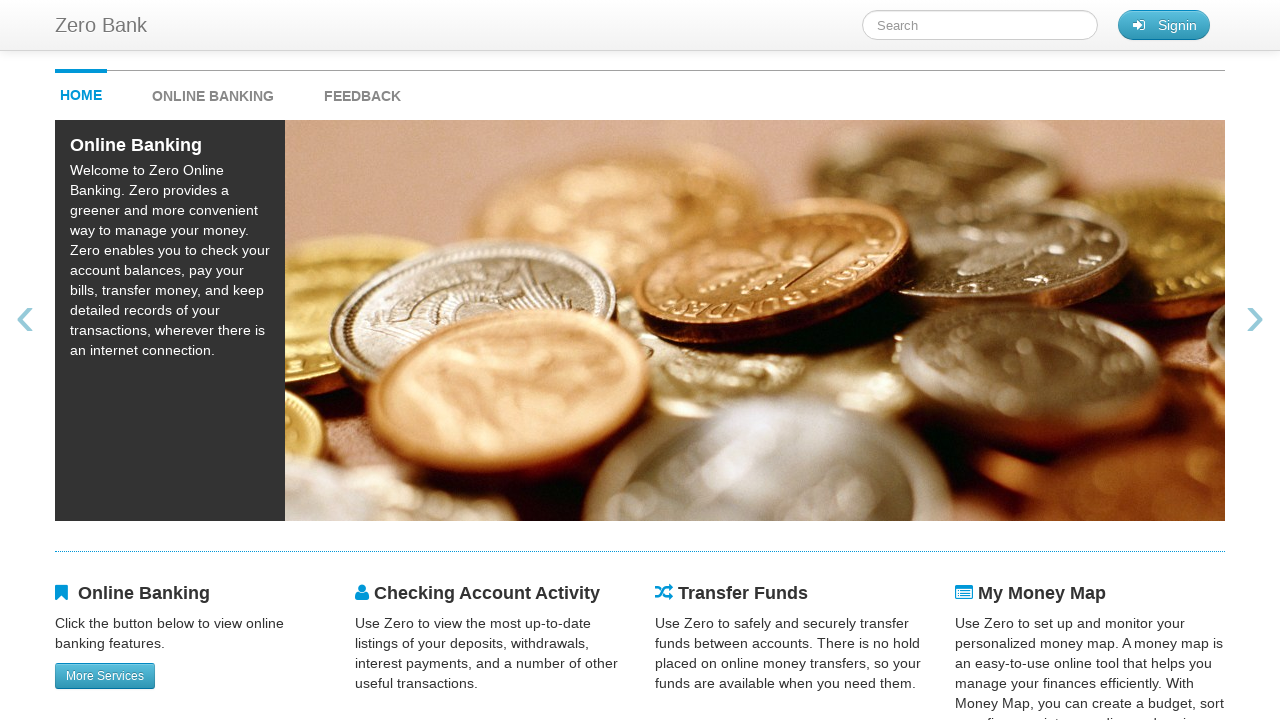

Filled search box with 'Online banking' on #searchTerm
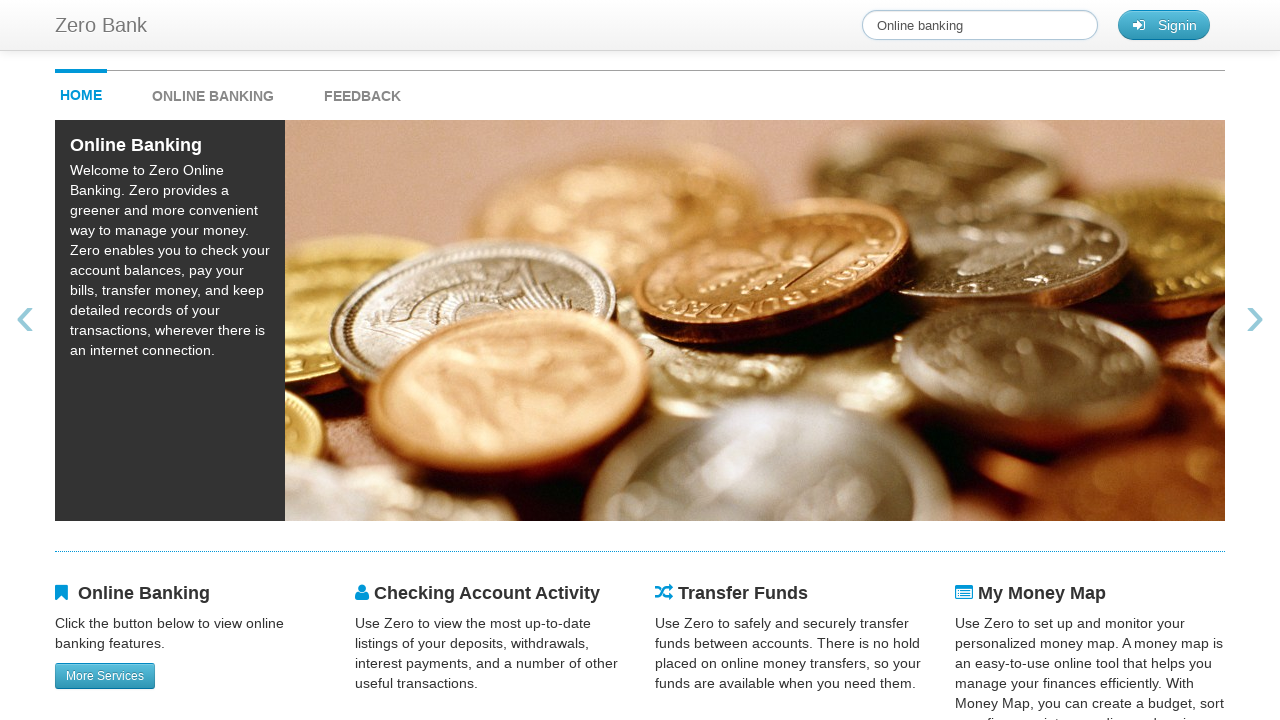

Pressed Enter to submit search on #searchTerm
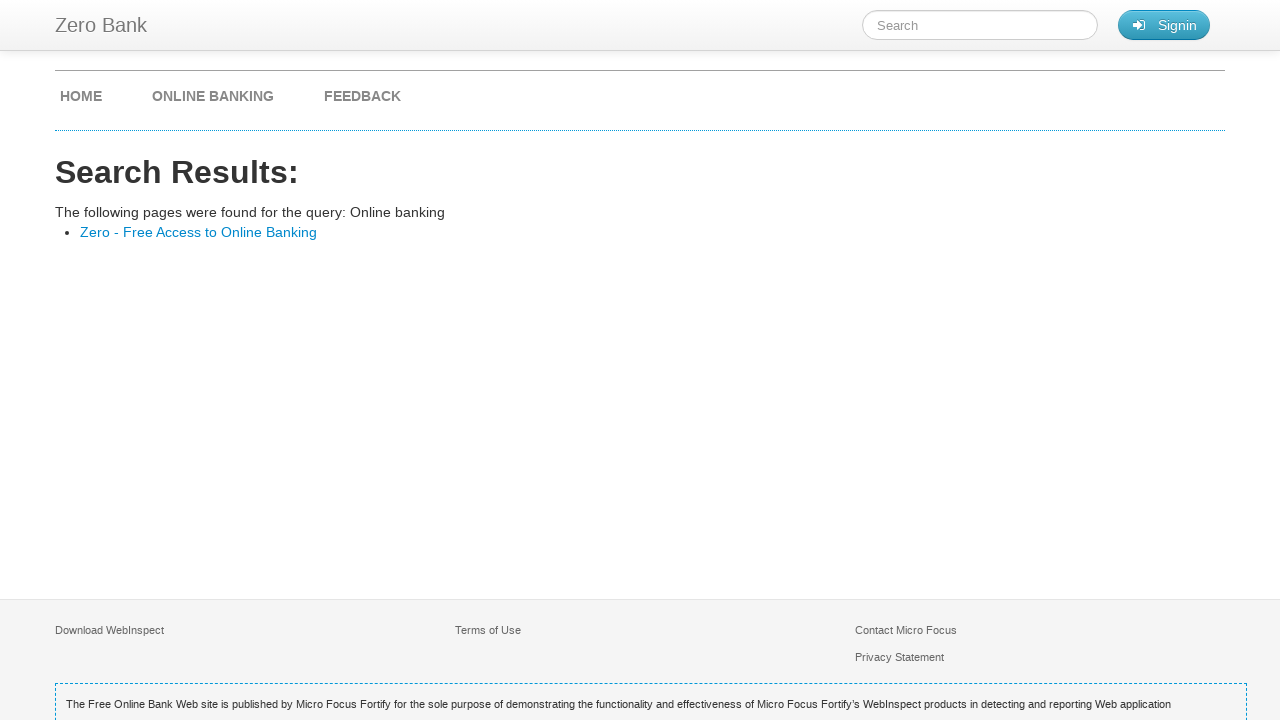

Search results page loaded
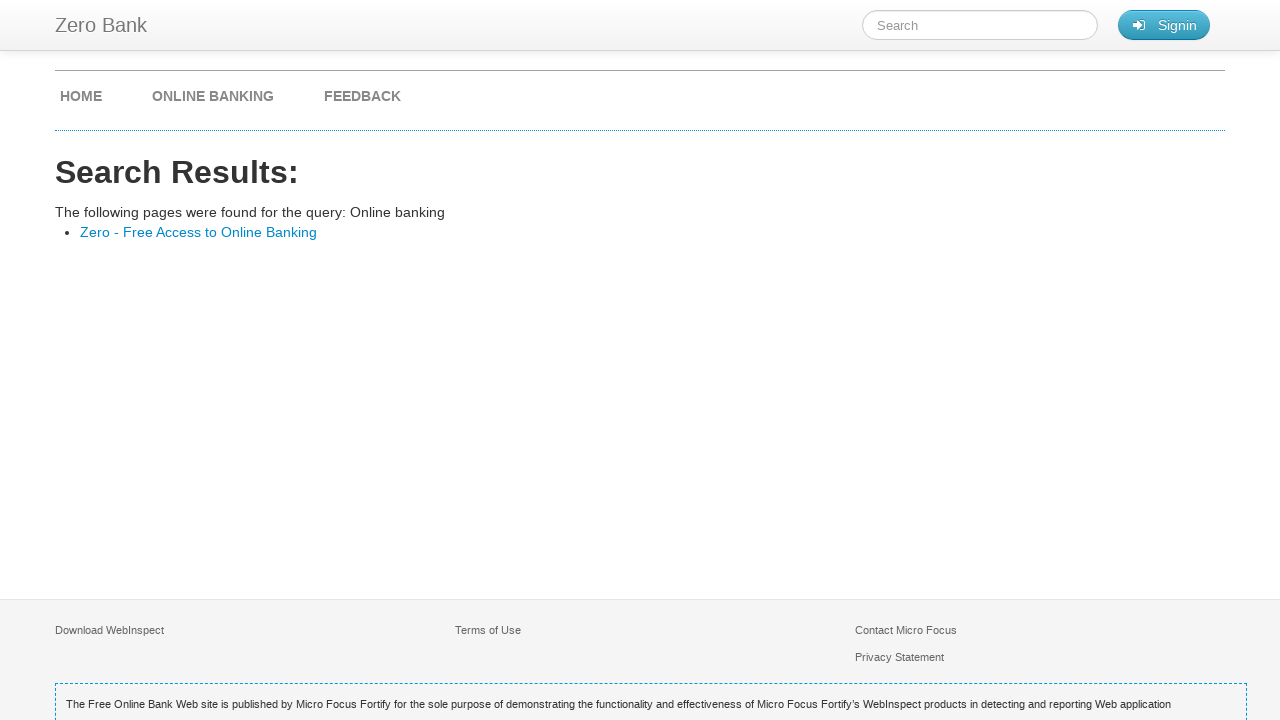

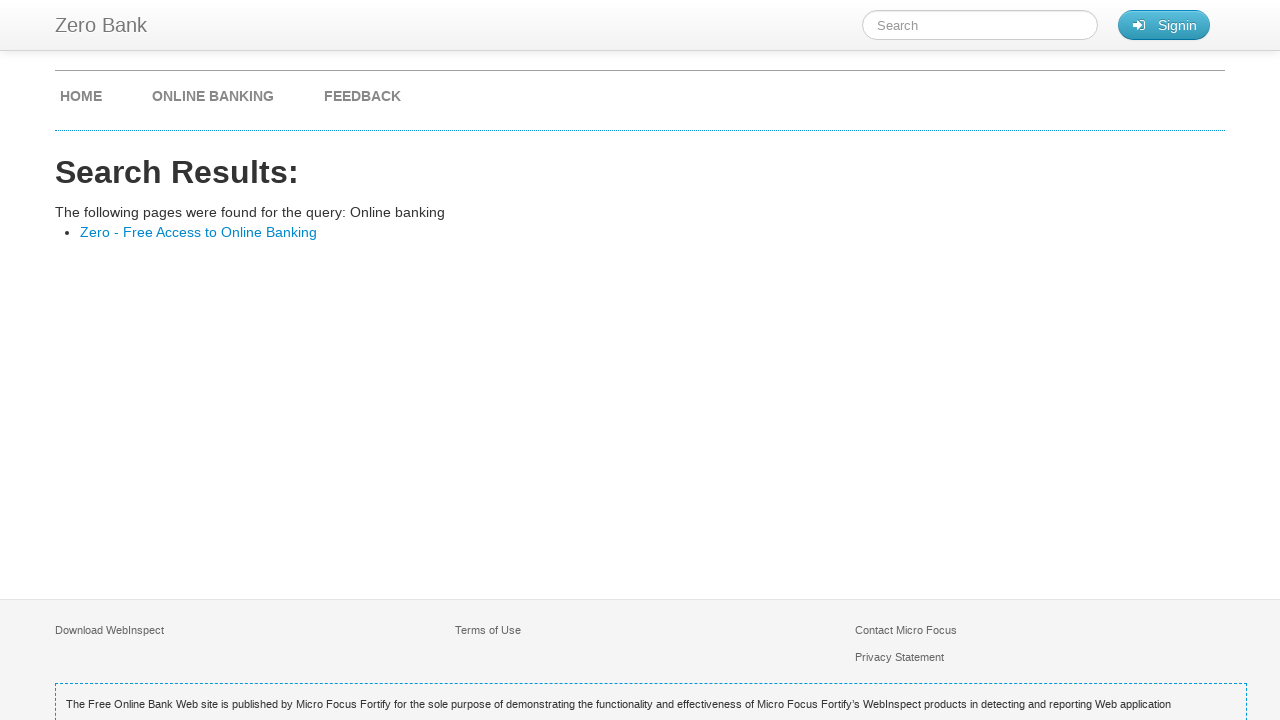